Tests navigation between two pages and verifies that the URL changes correctly after navigation

Starting URL: https://www.tutorialspoint.com/index.htm

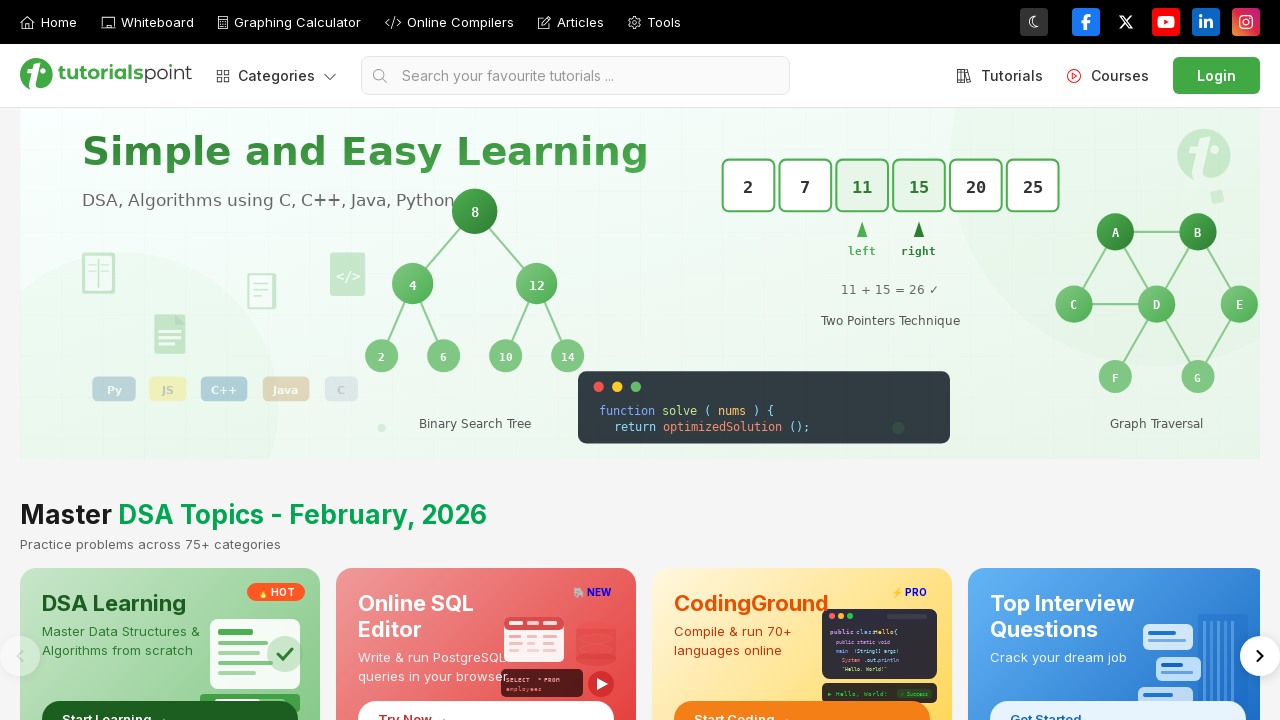

Navigated to https://seleniumbase.io/demo_page/
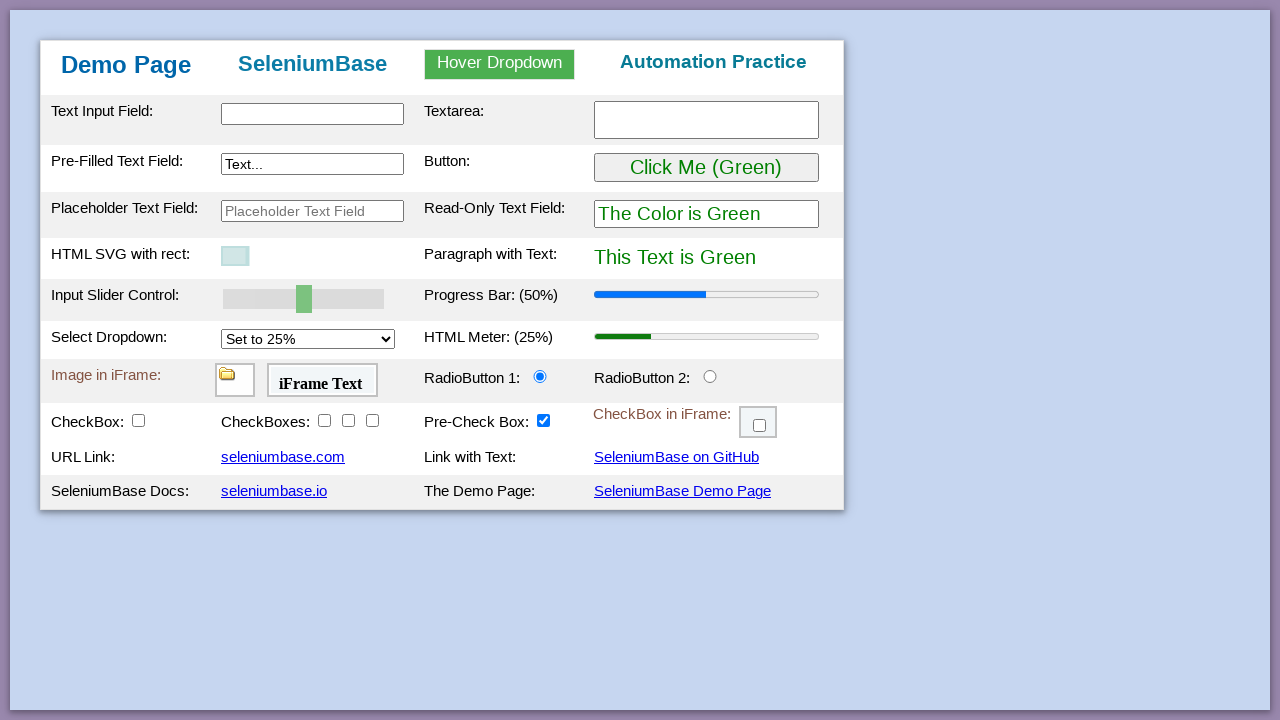

Retrieved current URL: https://seleniumbase.io/demo_page/
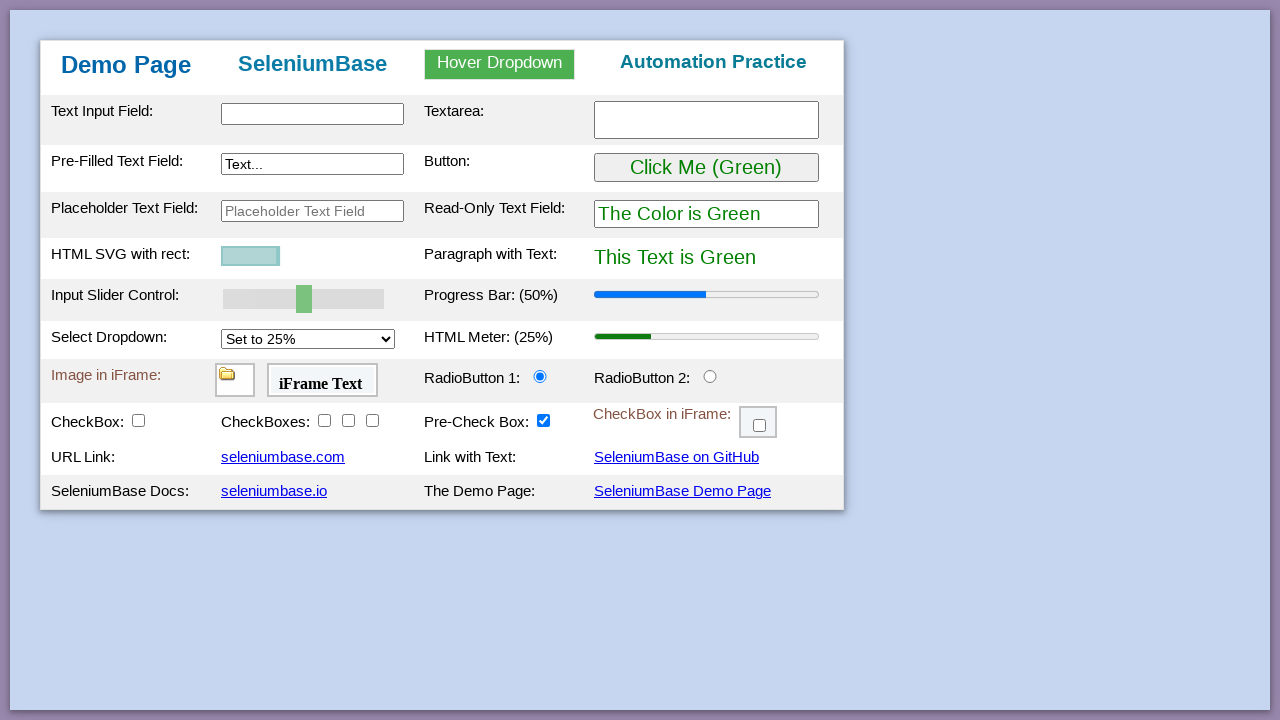

Verified that current URL contains expected string
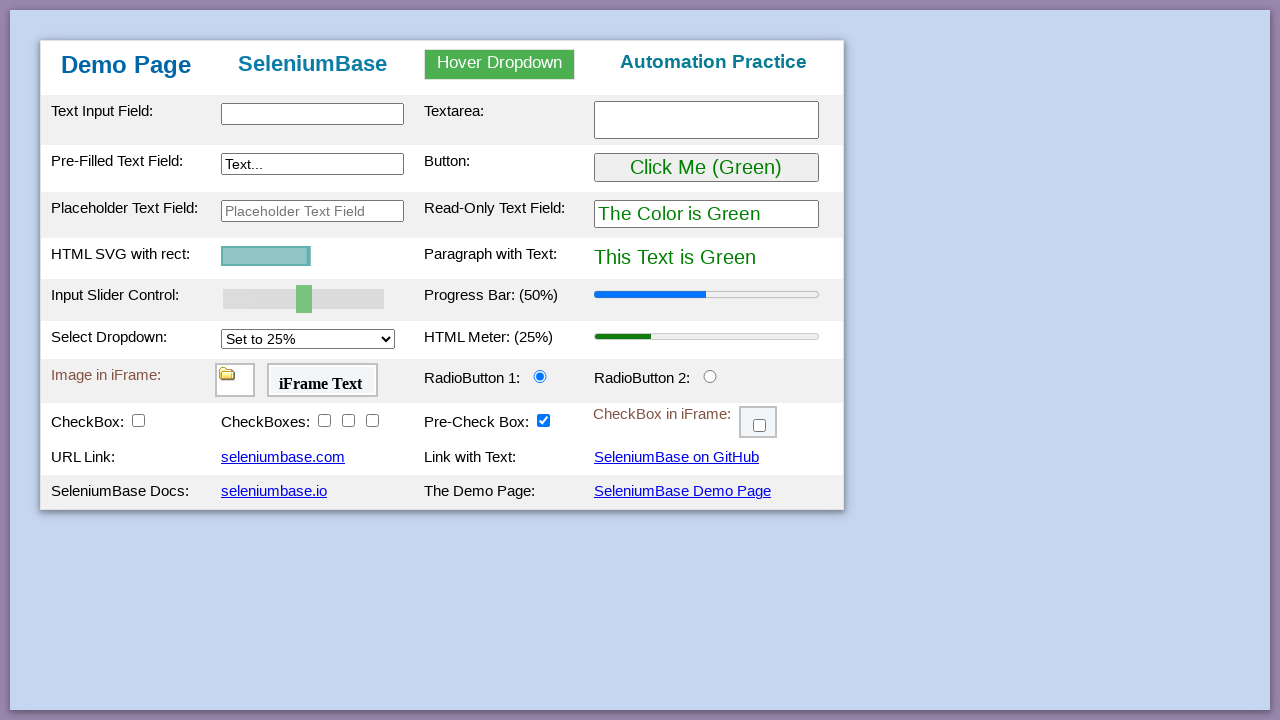

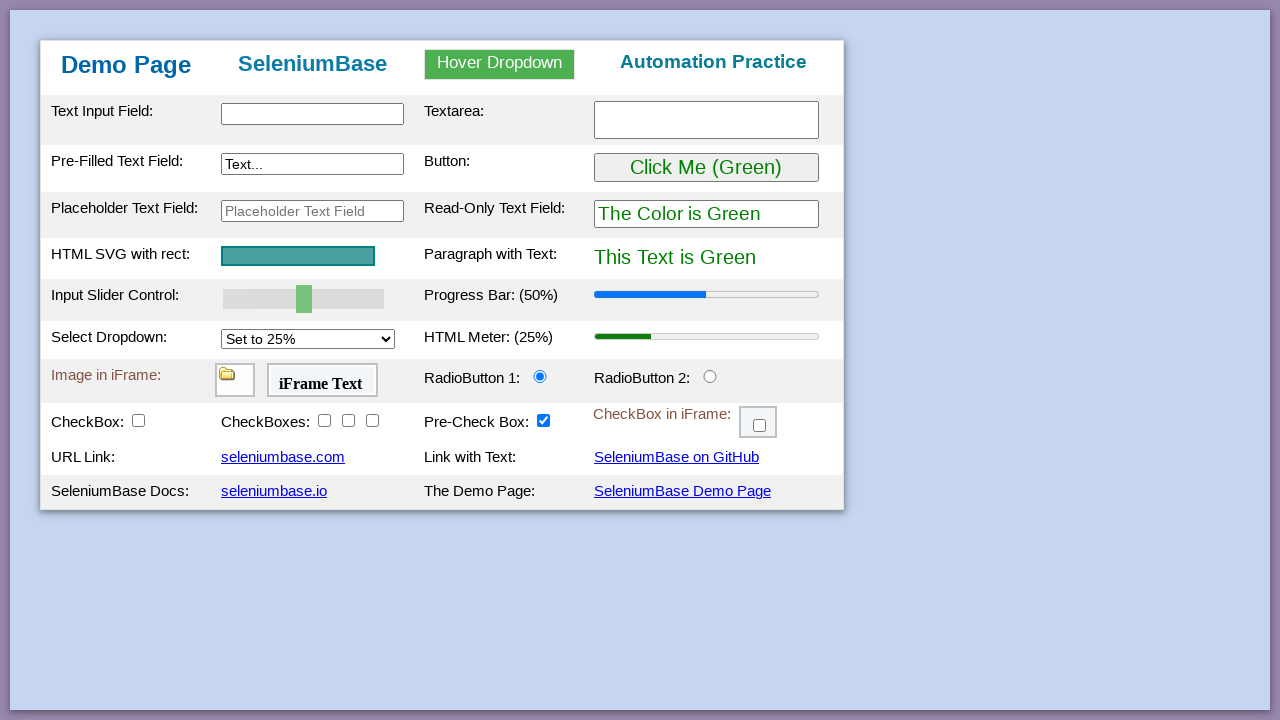